Navigates to the login page and verifies various CSS selector patterns can locate elements on the page

Starting URL: https://telranedu.web.app

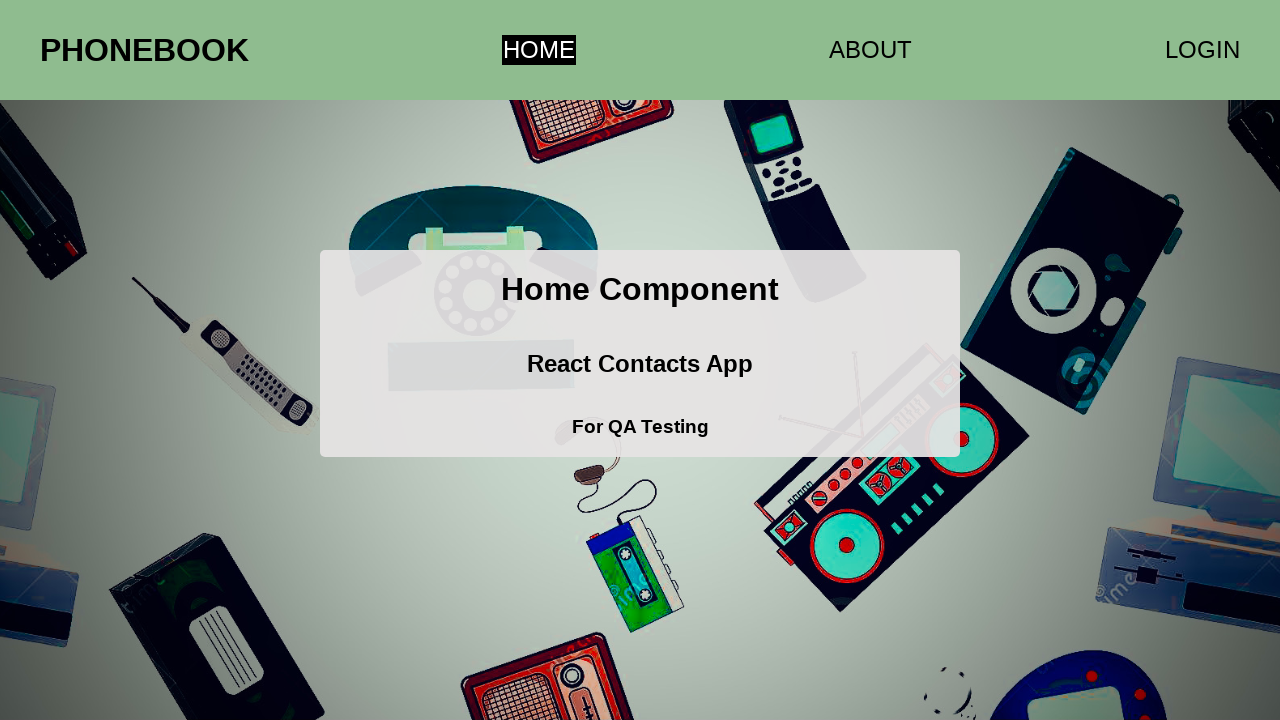

Clicked LOGIN link to navigate to login page at (1202, 50) on text=LOGIN
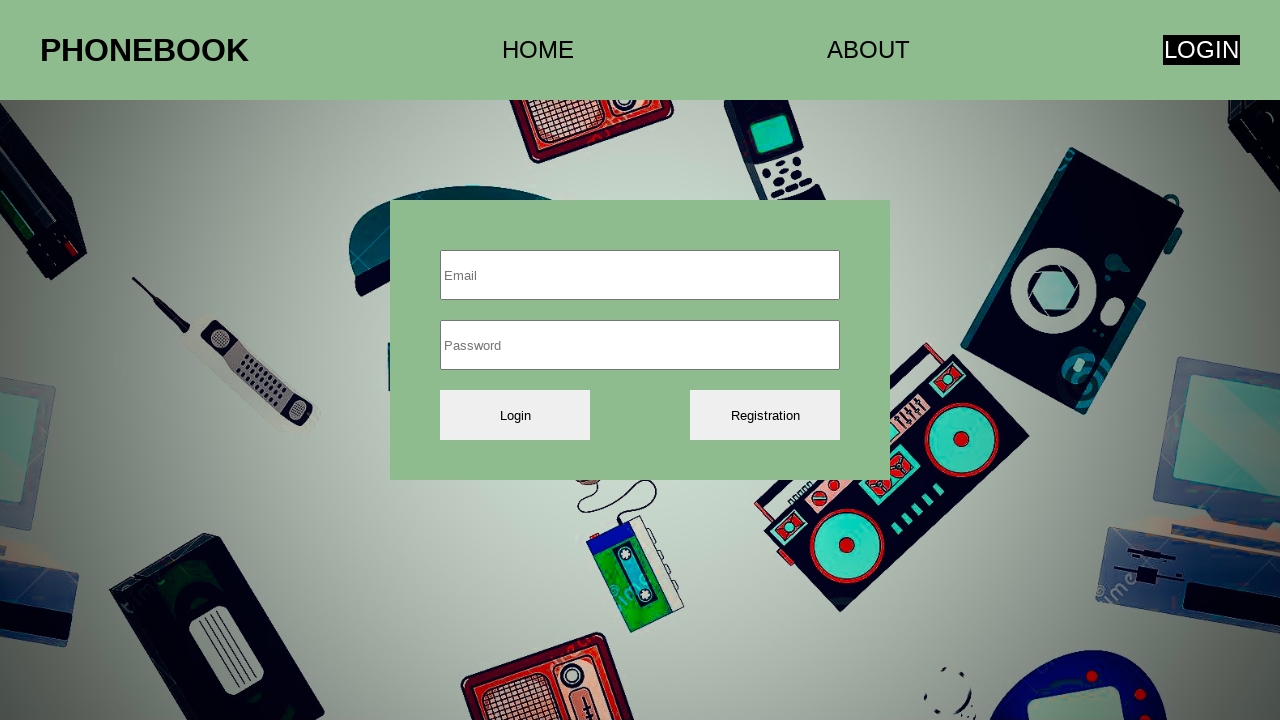

Login page loaded and email input field is visible
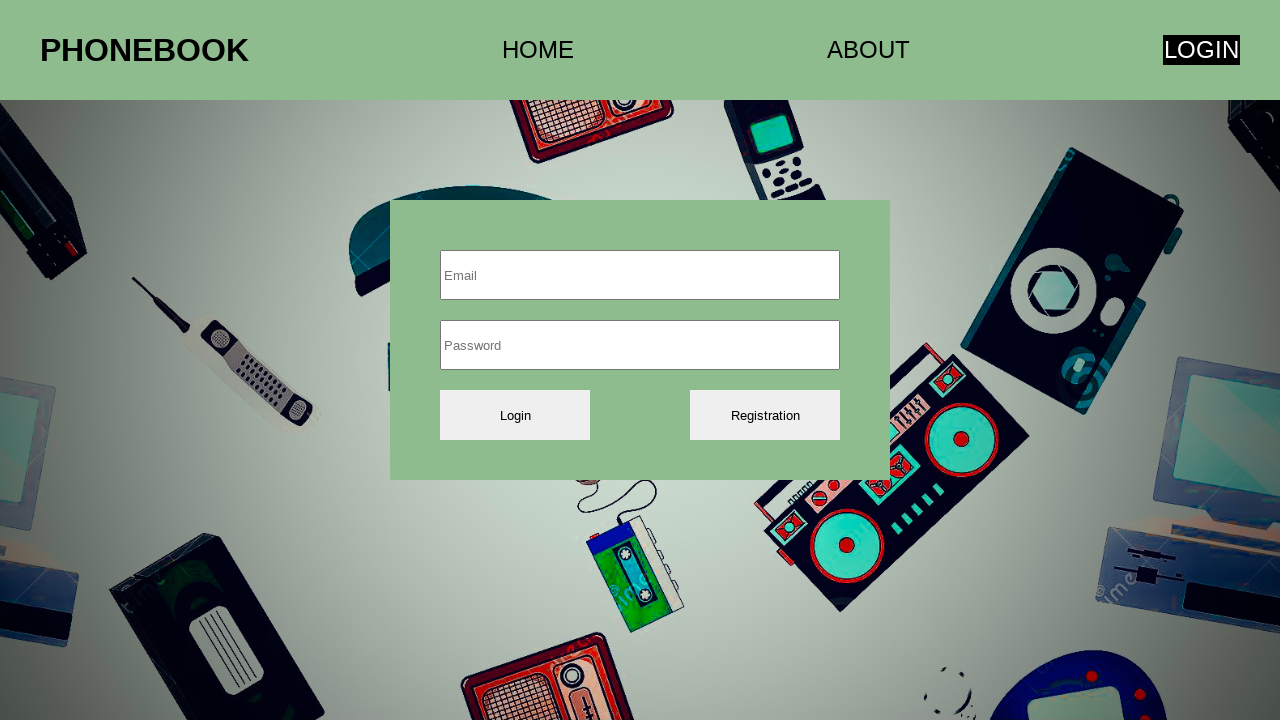

Verified div element exists using CSS selector
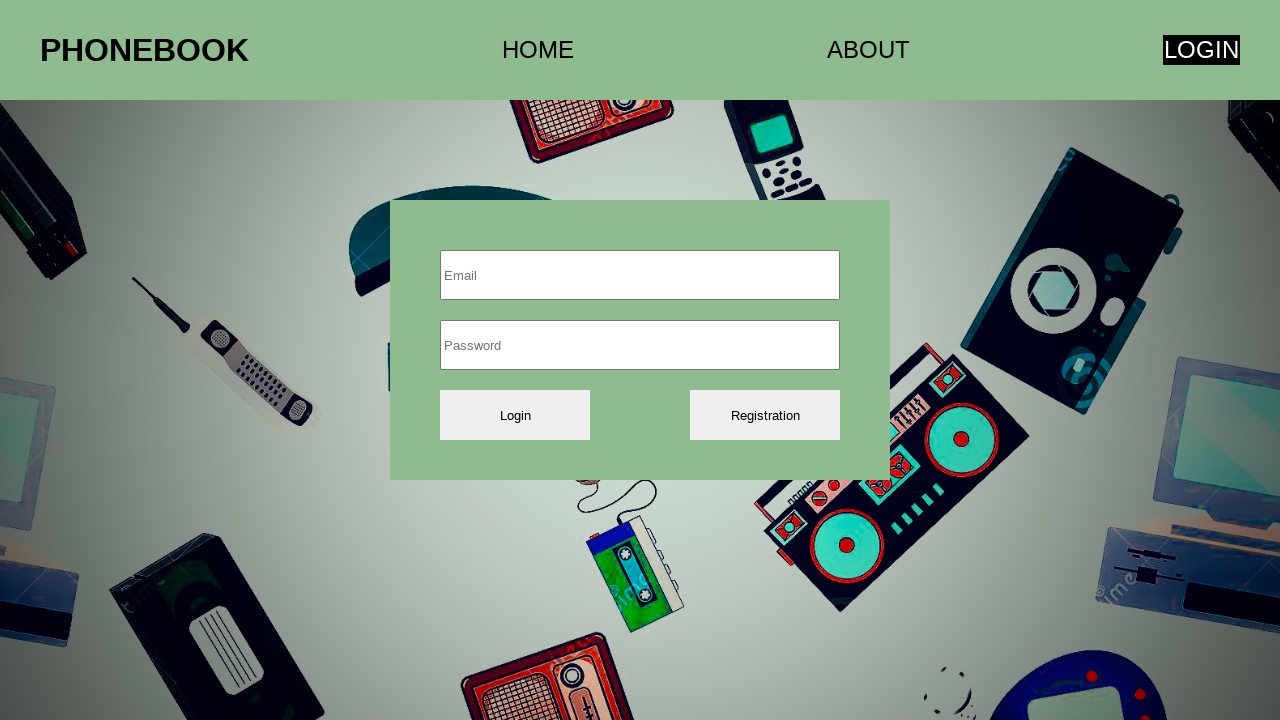

Verified .container class selector locates element
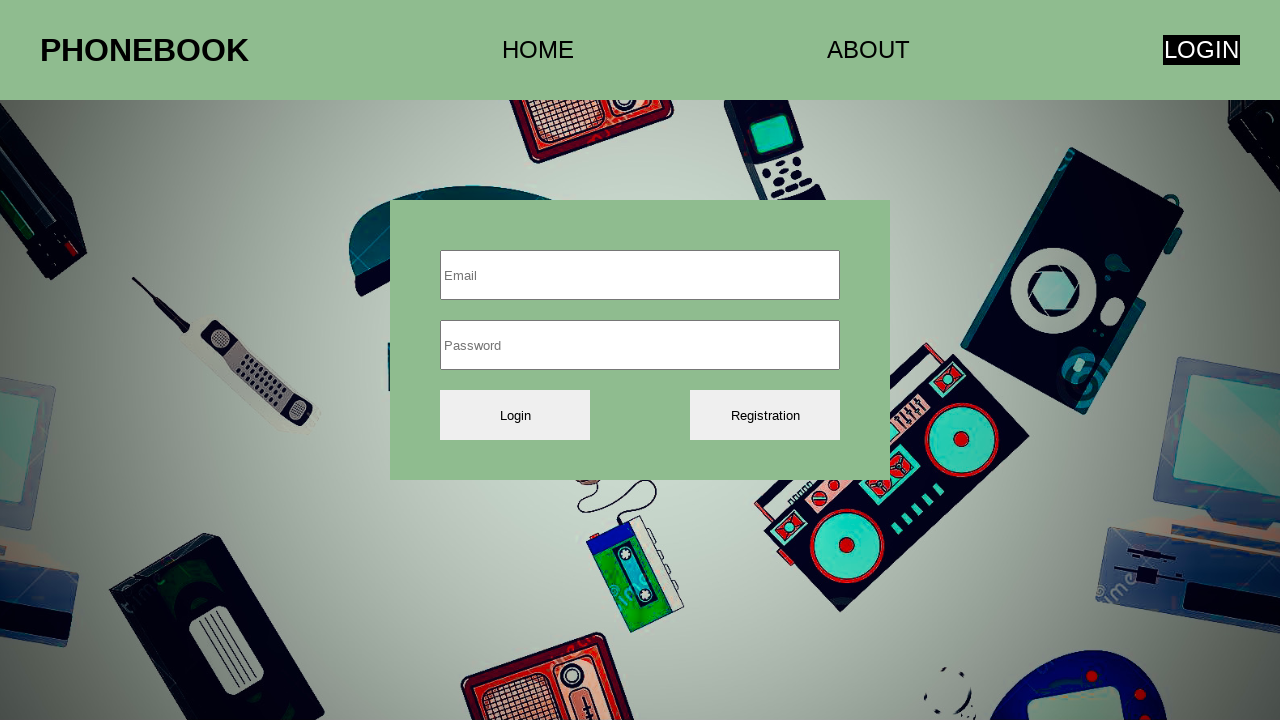

Verified .active class selector locates element
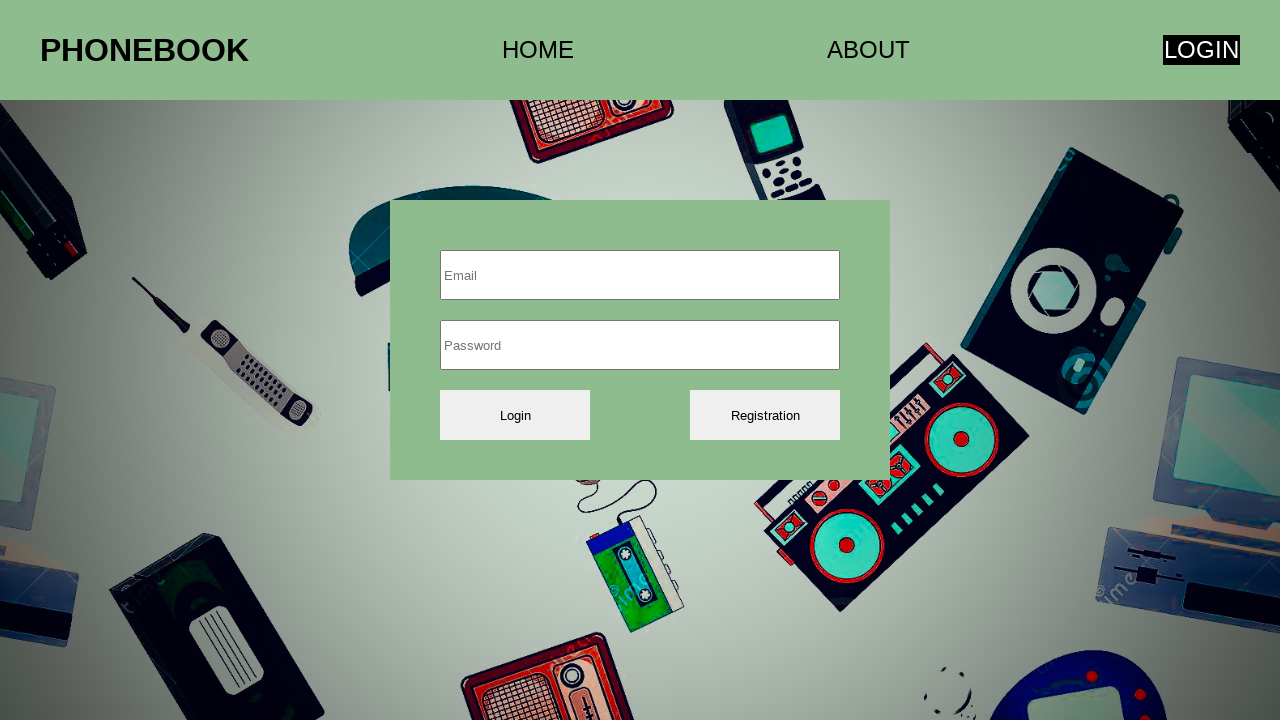

Verified #root ID selector locates element
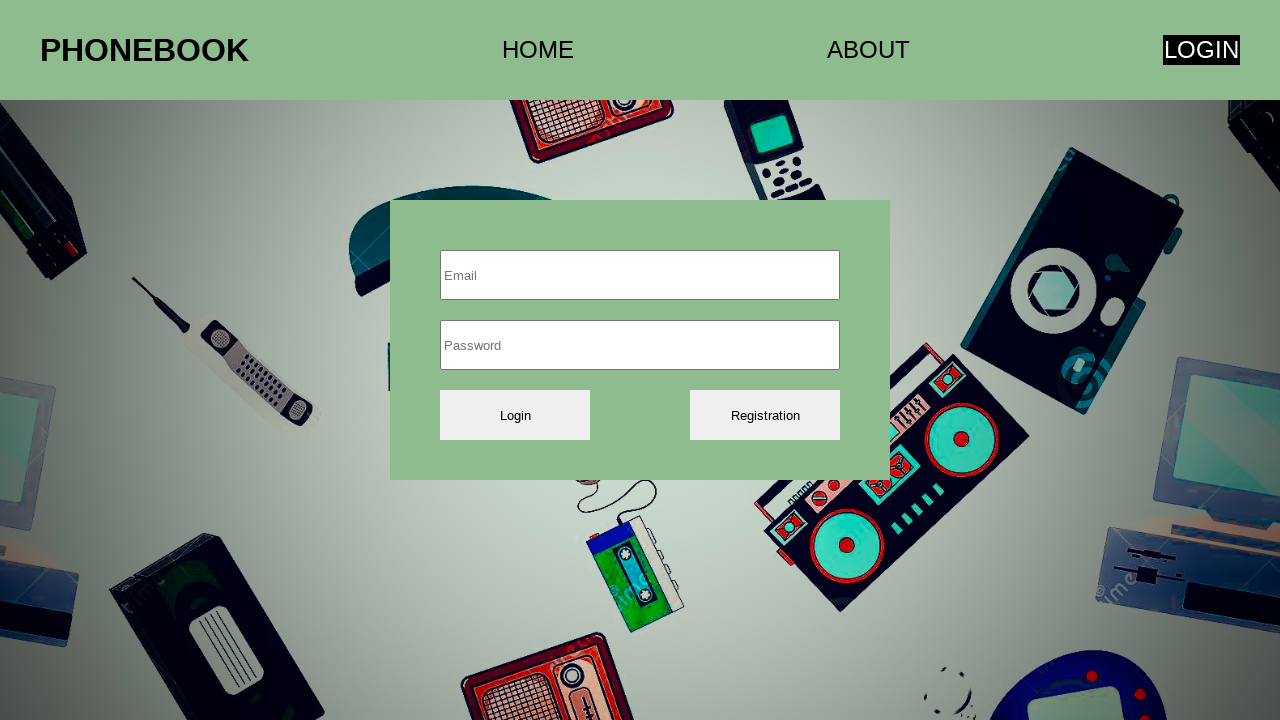

Verified attribute selector [href='/login'] locates element
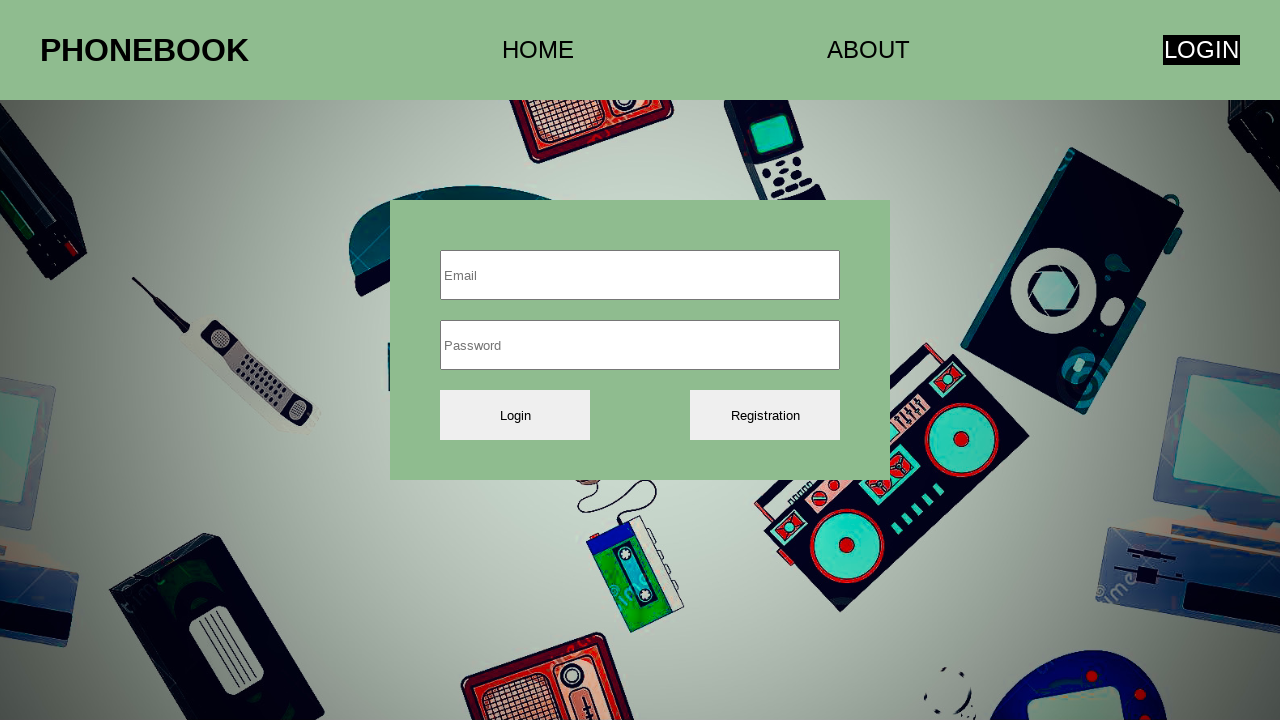

Verified attribute selector [placeholder='Password'] locates element
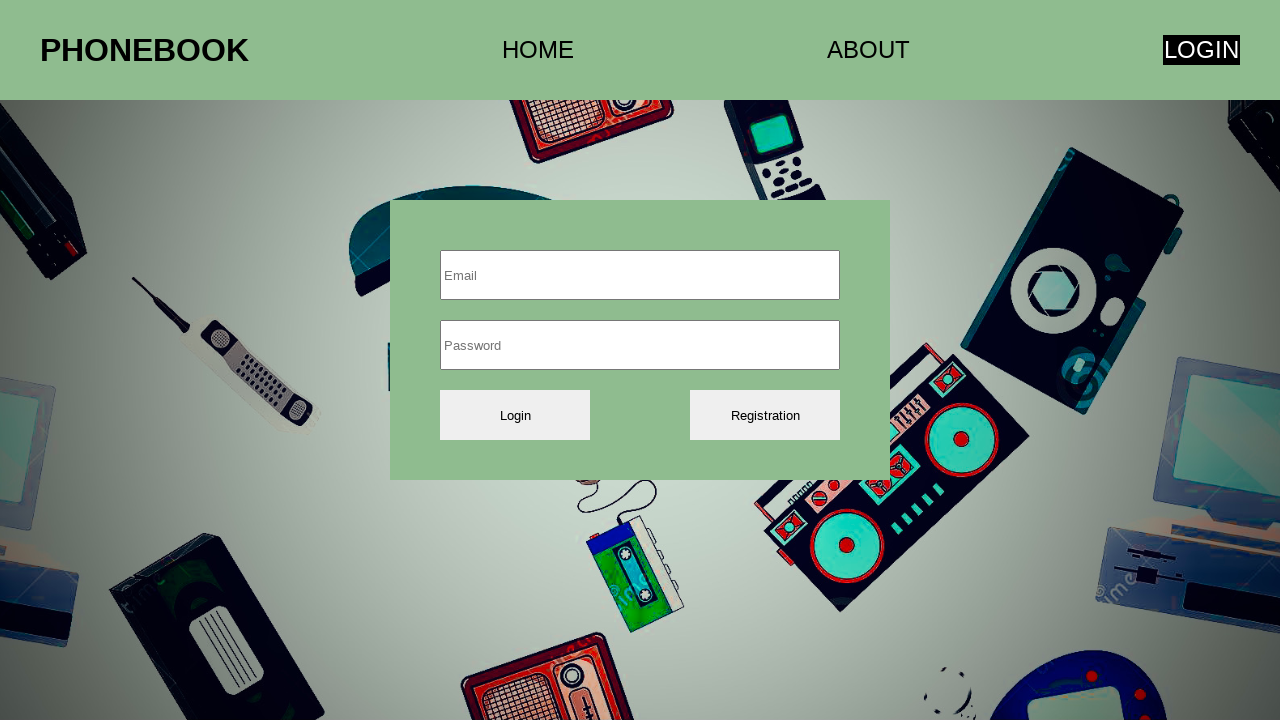

Verified type and attribute selector input[name='email'] locates element
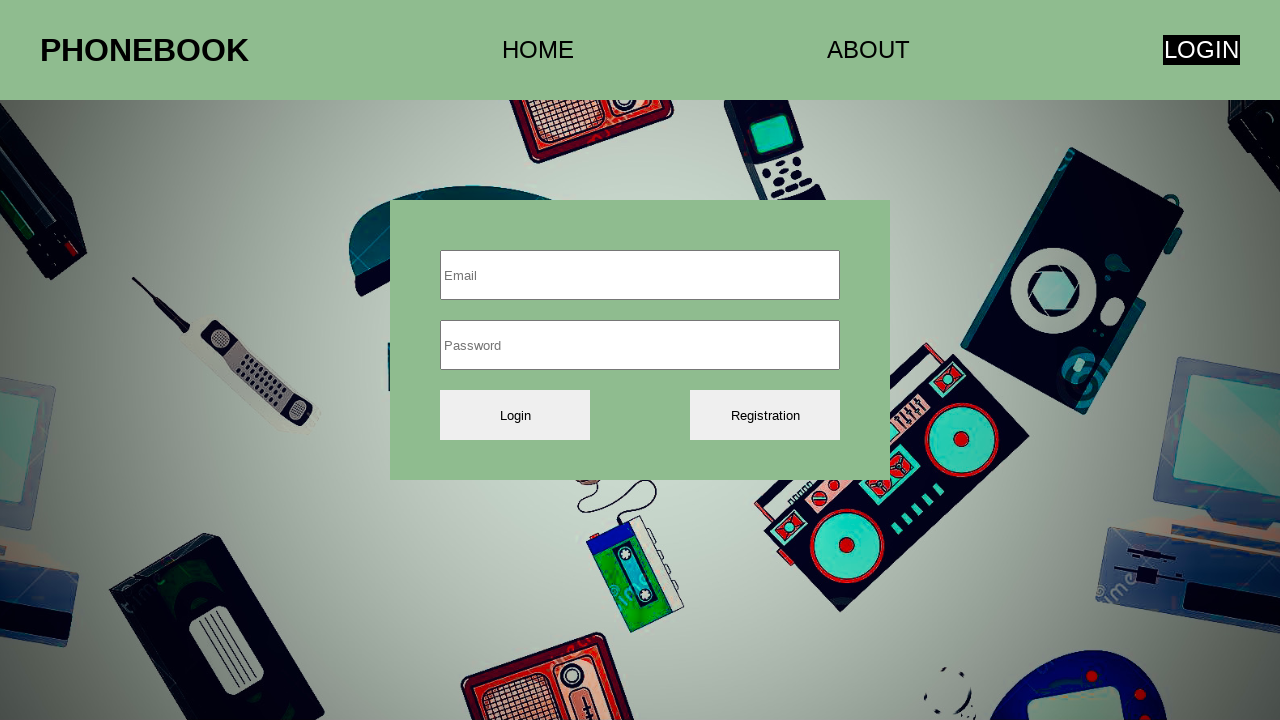

Verified type and attribute selector button[name='login'] locates element
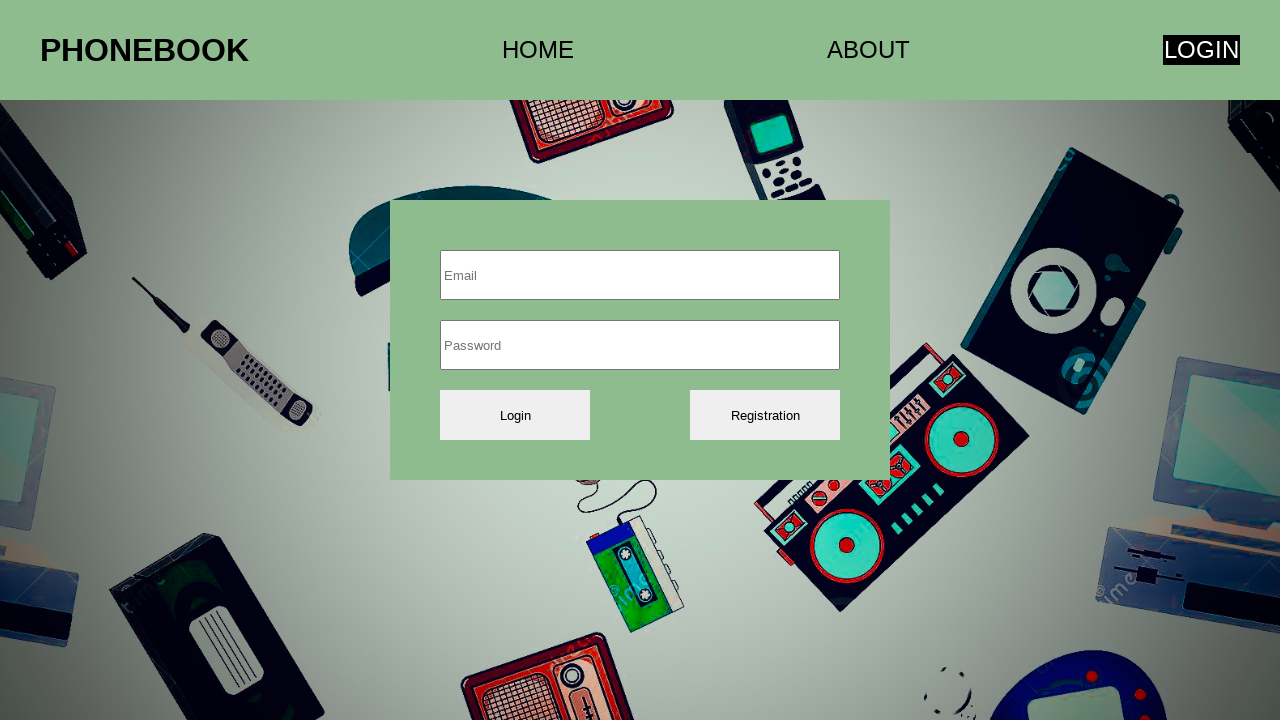

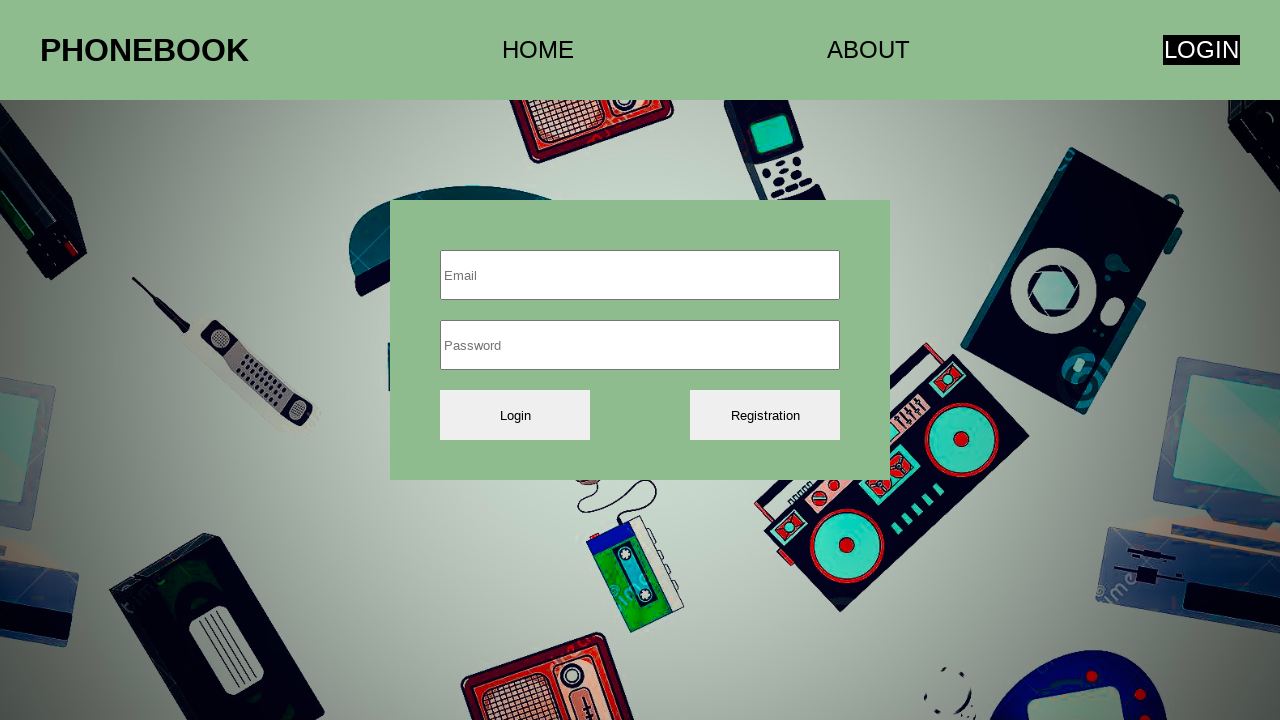